Tests clicking the "More information" link on example.com and verifies redirection to IANA help page

Starting URL: https://www.example.com/

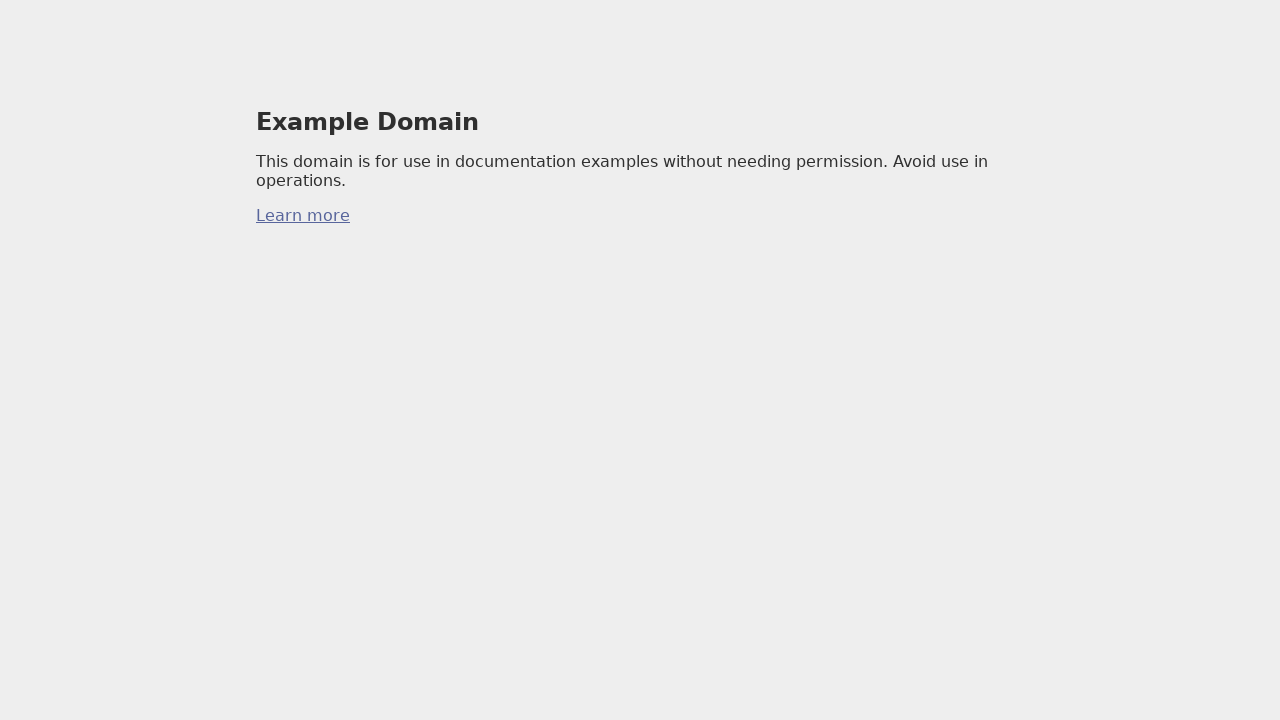

Clicked the 'More information' link on example.com at (303, 216) on body > div:nth-child(1) > p:nth-child(3) > a
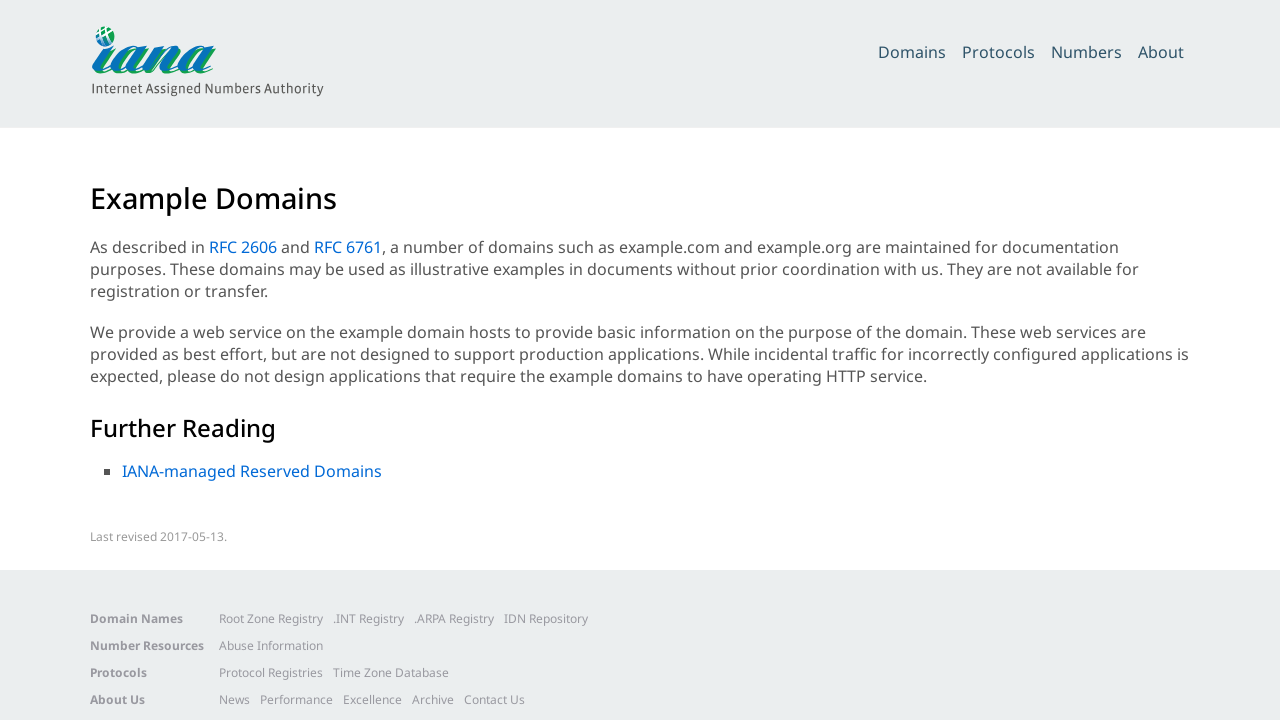

Verified redirect to IANA help page for example domains
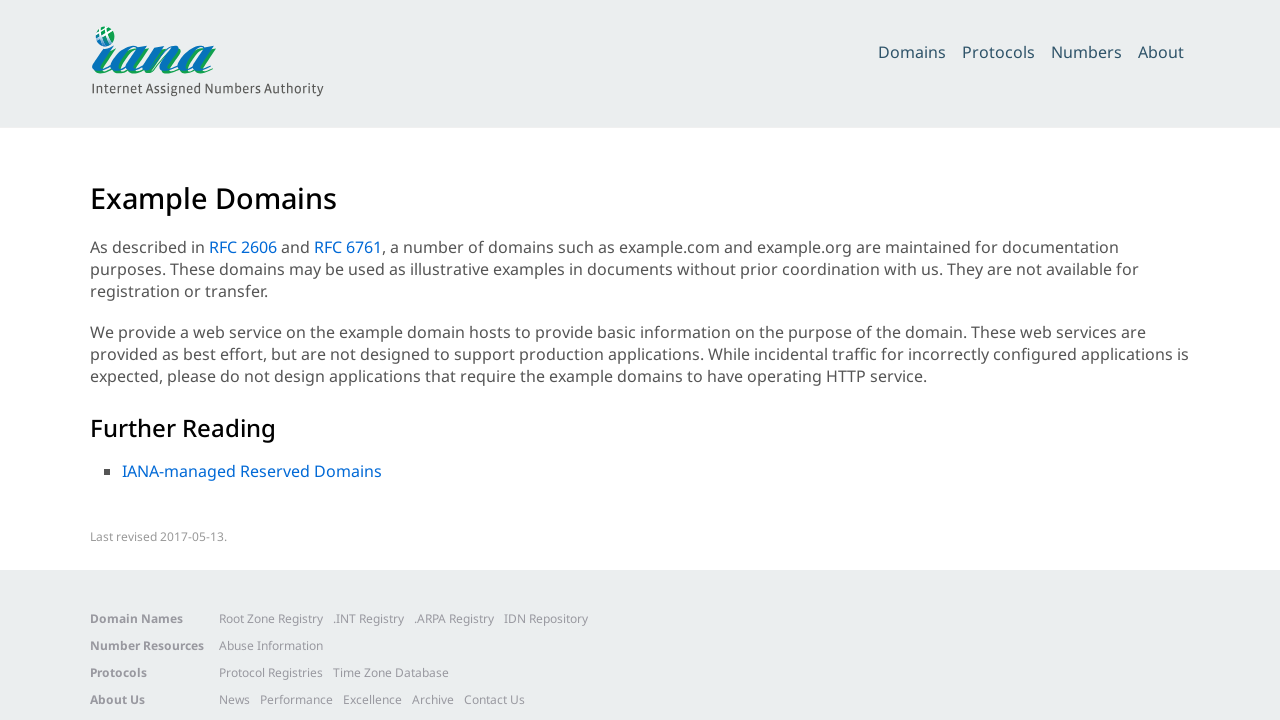

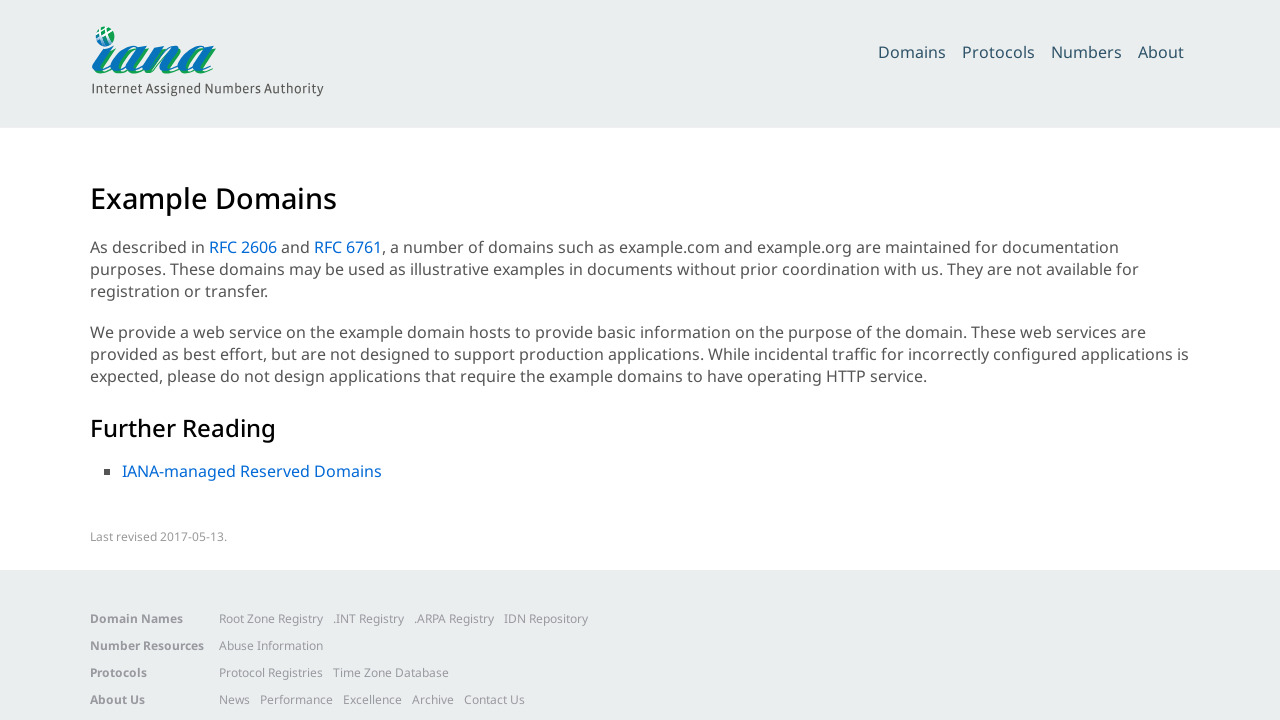